Tests JavaScript alert functionality by clicking the JS Alert button and accepting the alert dialog

Starting URL: https://the-internet.herokuapp.com/javascript_alerts

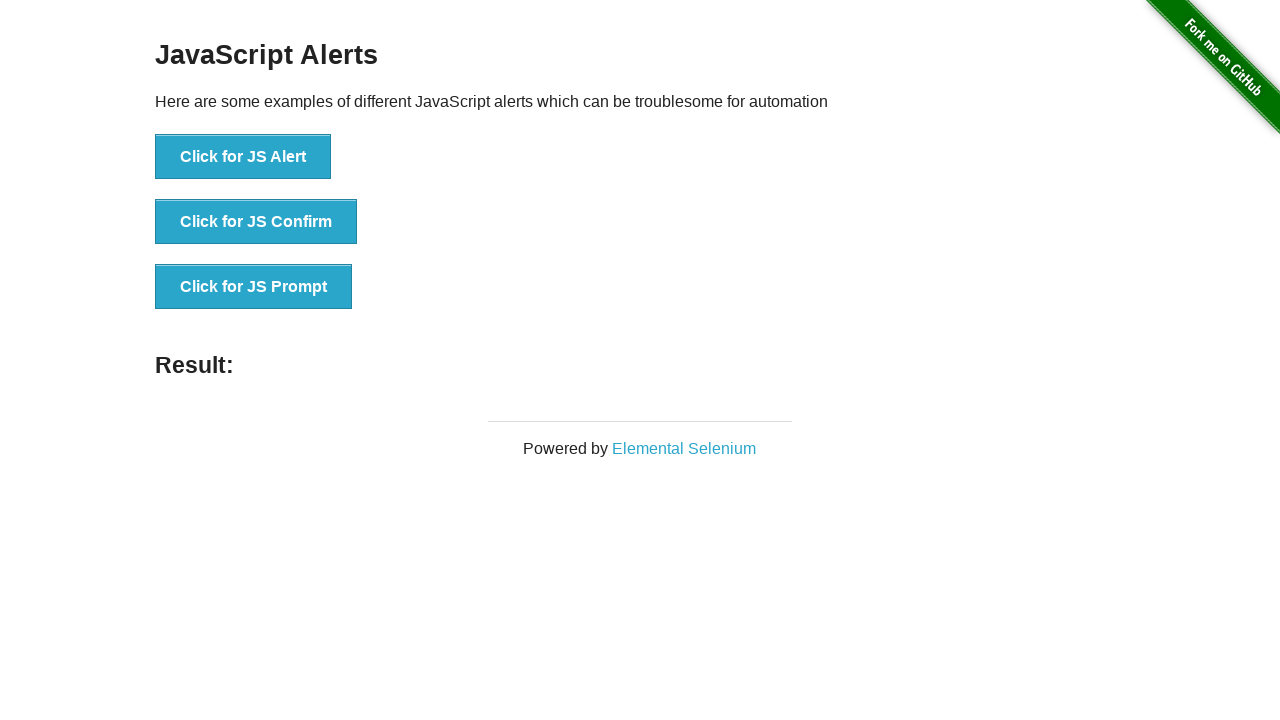

Clicked the 'Click for JS Alert' button at (243, 157) on xpath=//button[.='Click for JS Alert']
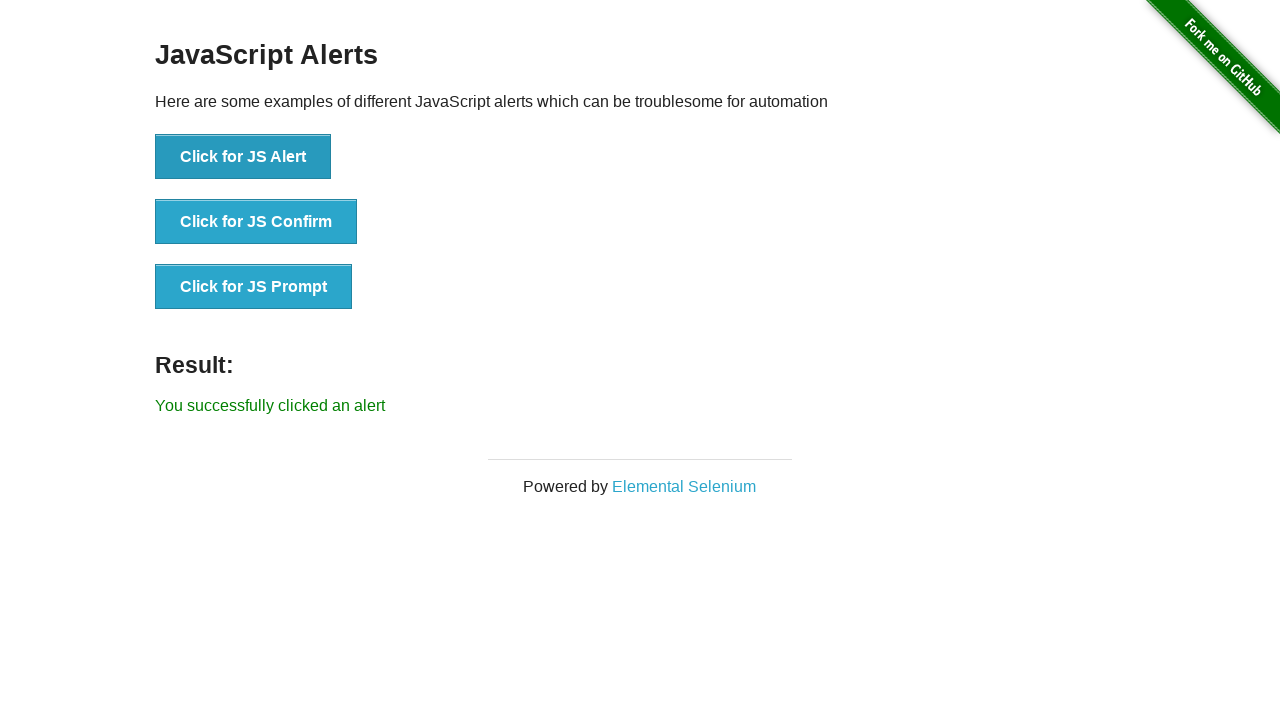

Set up dialog handler to accept alert
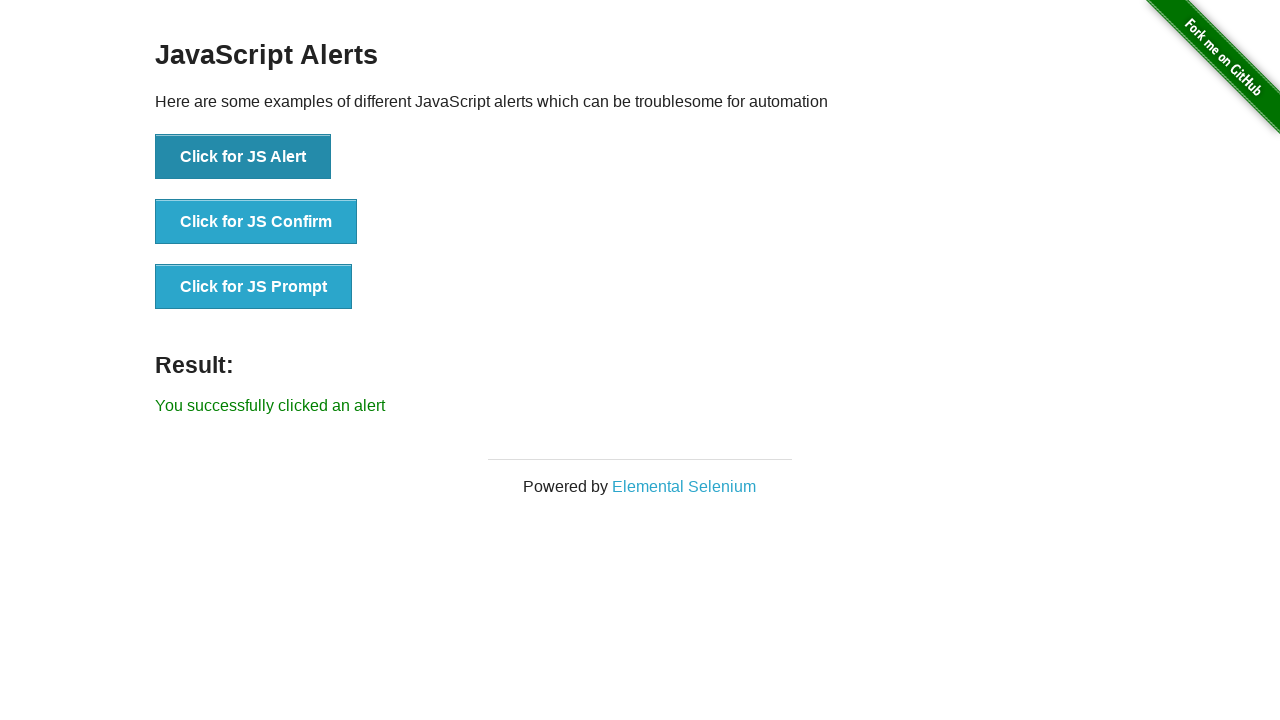

Verified result message 'You successfully clicked an alert' appeared
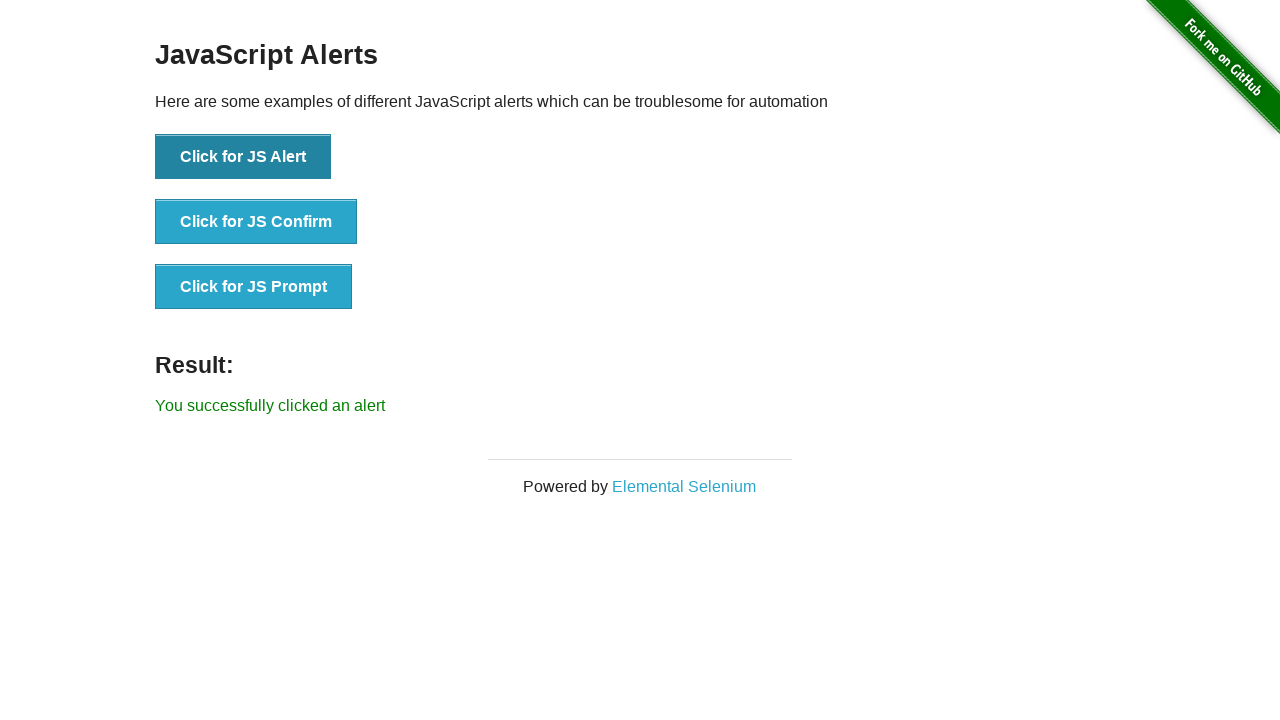

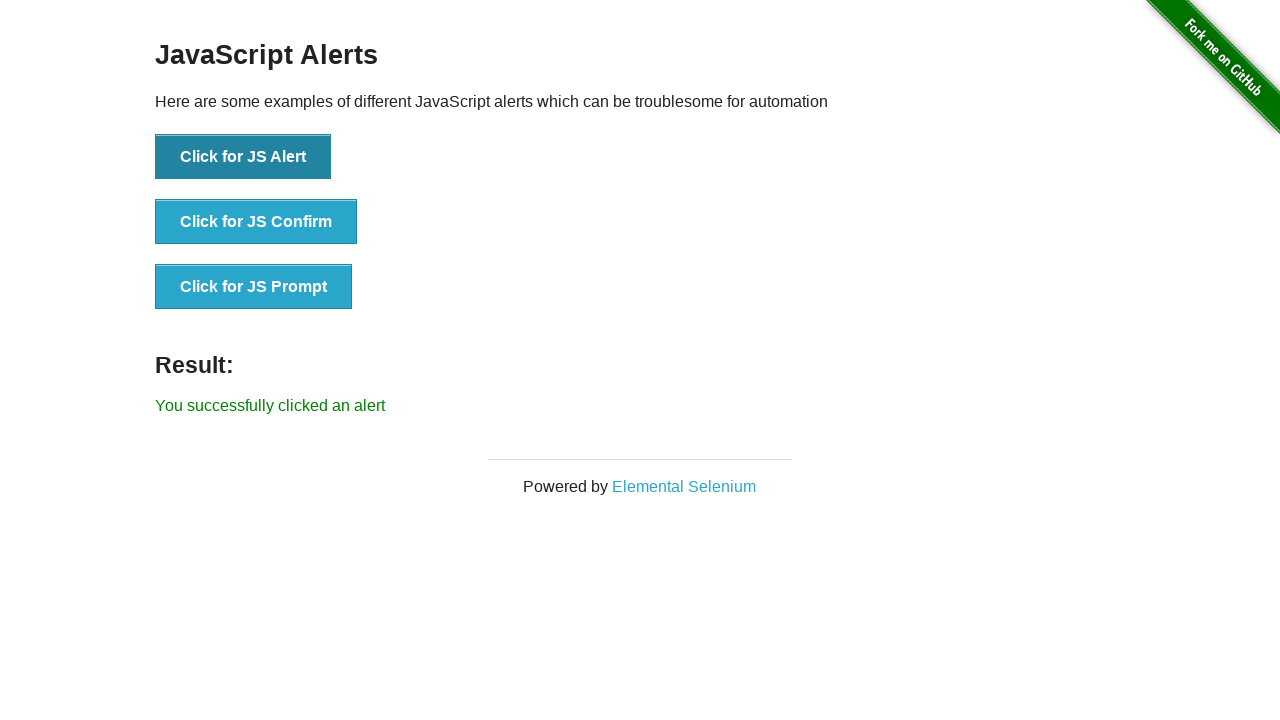